Tests checkbox functionality on a DevExpress demo page by verifying checkbox state properties and clicking to toggle the selection

Starting URL: https://demos.devexpress.com/aspxeditorsdemos/ListEditors/MultiSelect.aspx

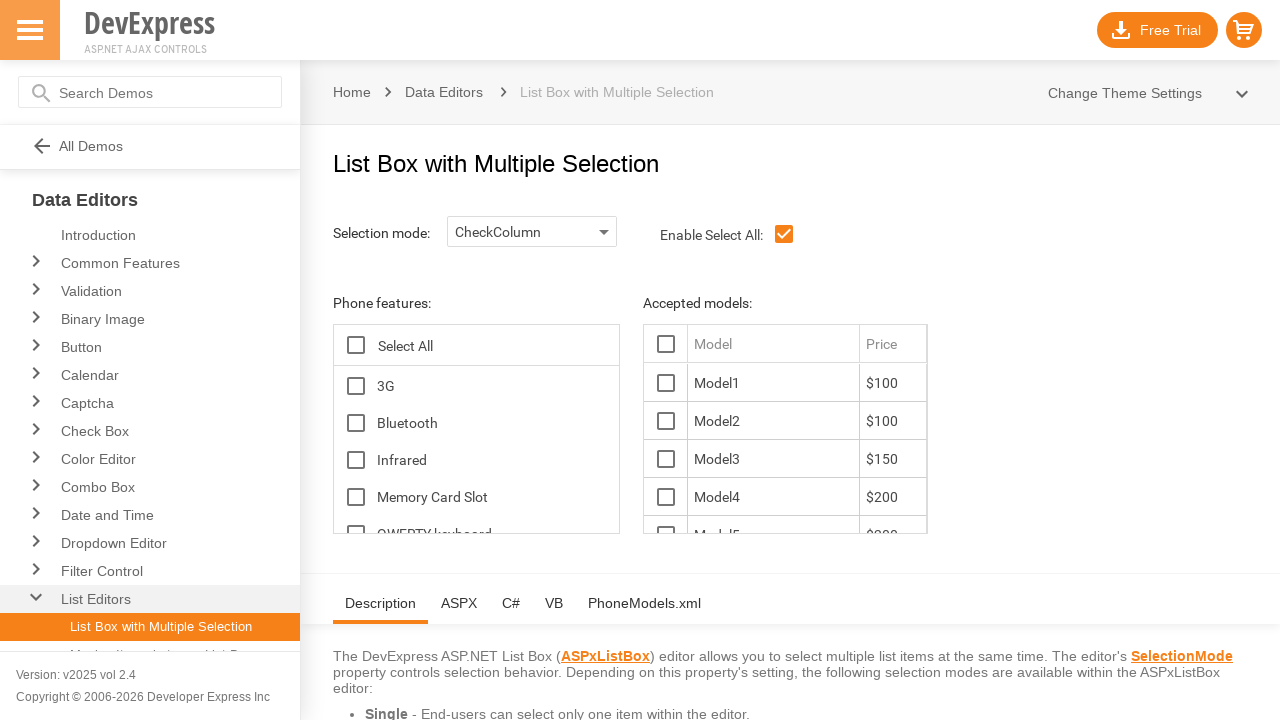

Located checkbox element with ID 'ContentHolder_lbFeatures_TG_D'
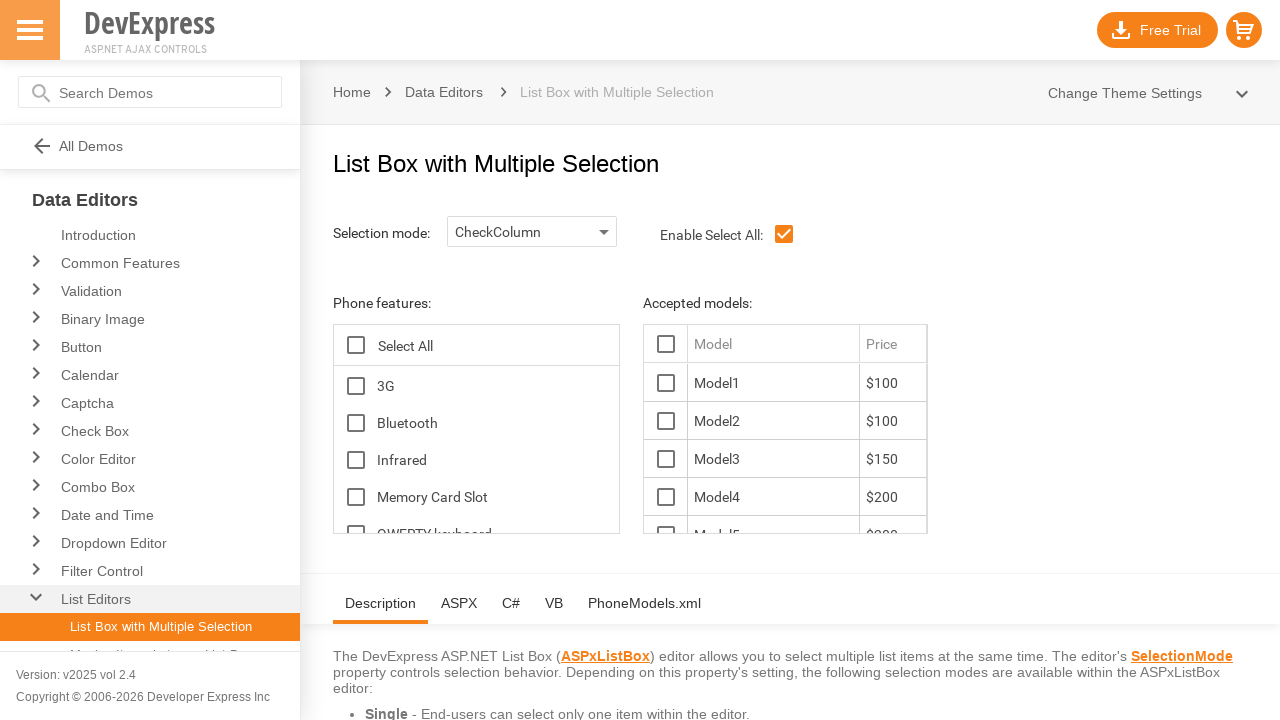

Verified checkbox is visible
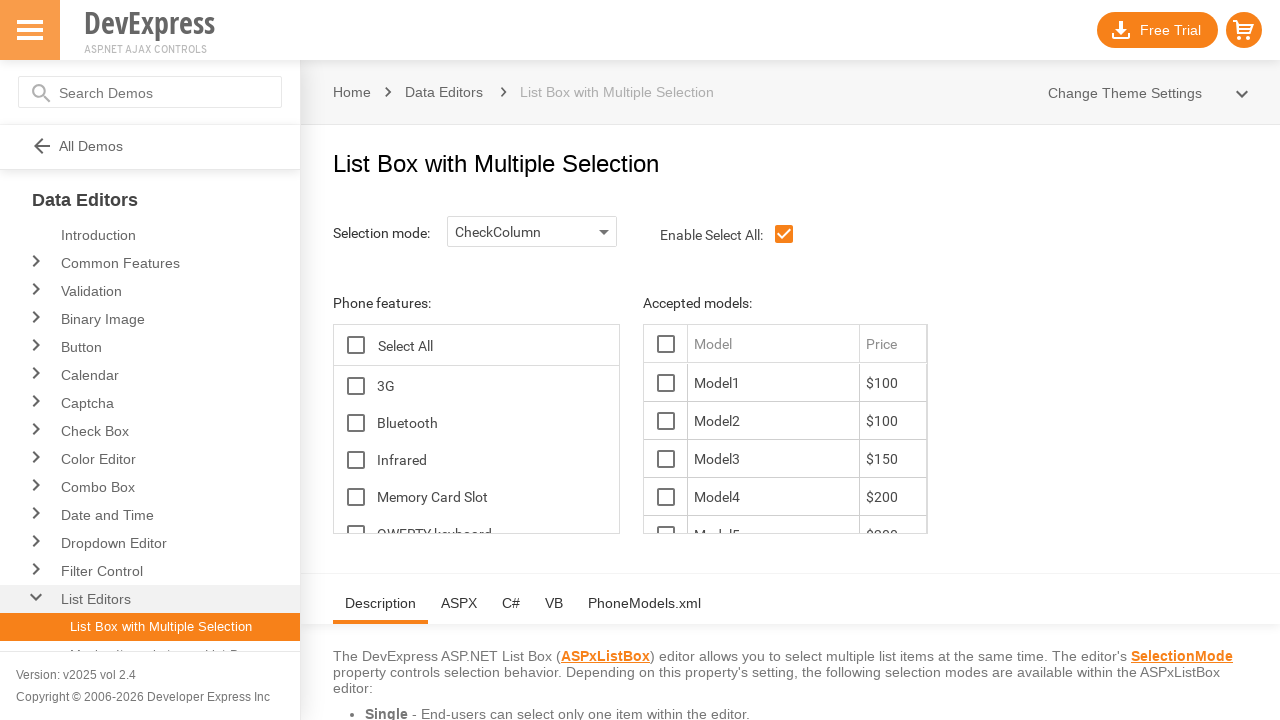

Verified checkbox is enabled
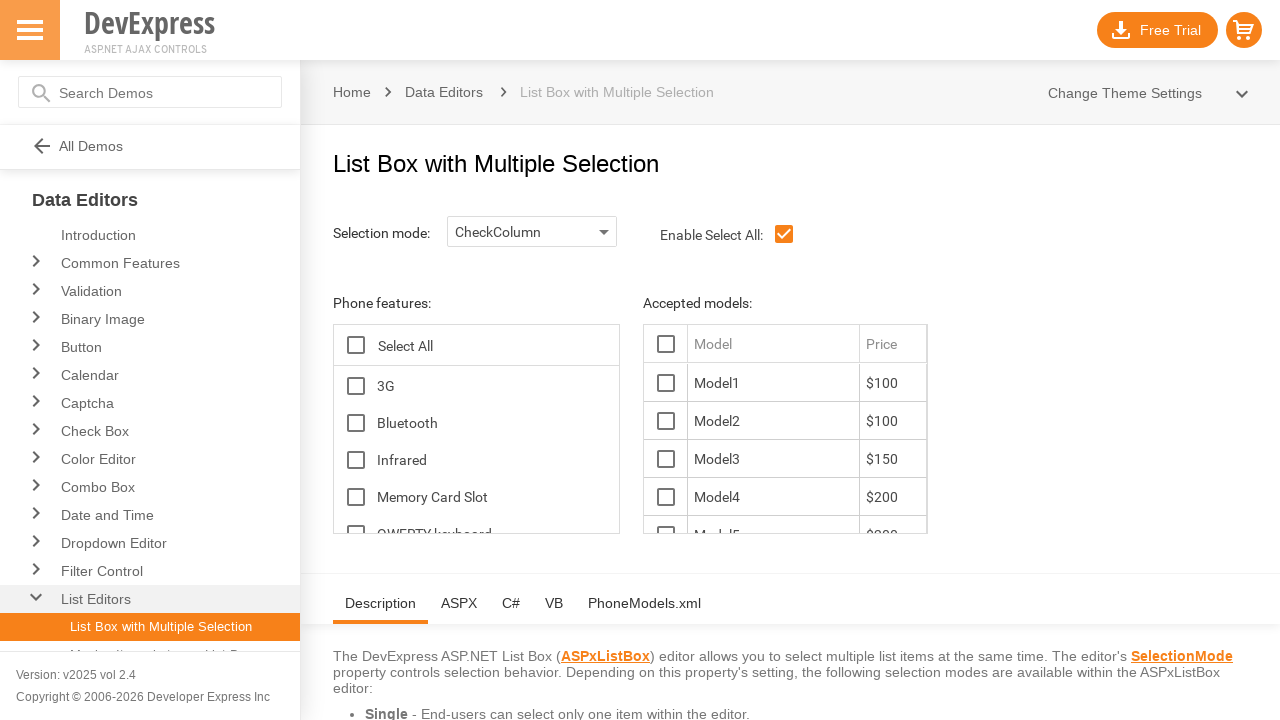

Clicked checkbox to toggle its state at (356, 386) on span#ContentHolder_lbFeatures_TG_D
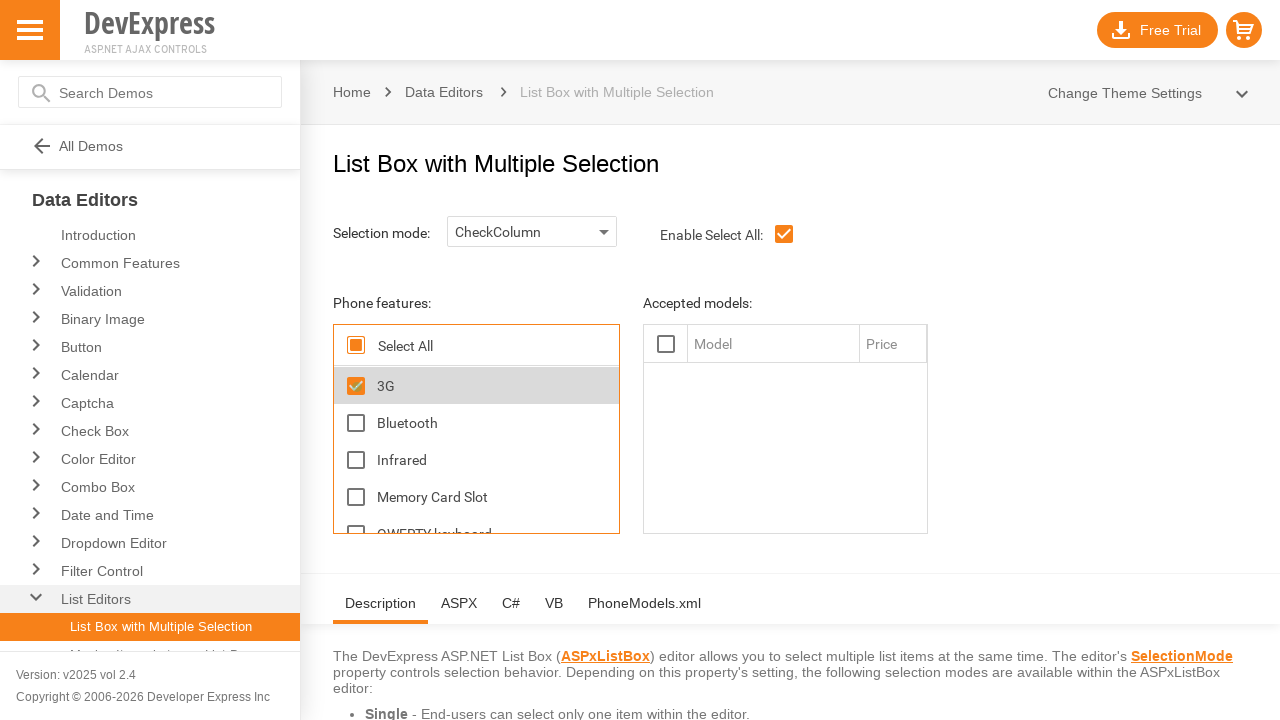

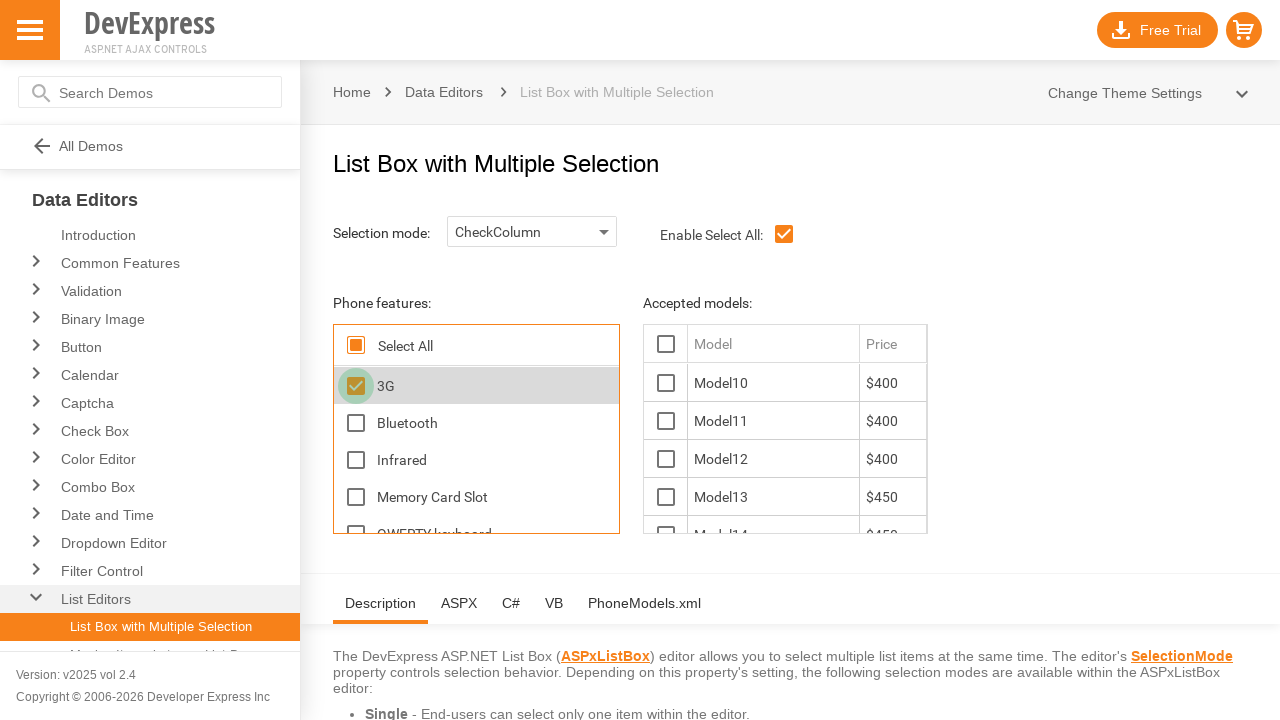